Navigates to Apache.org website and retrieves window bounds information

Starting URL: https://apache.org

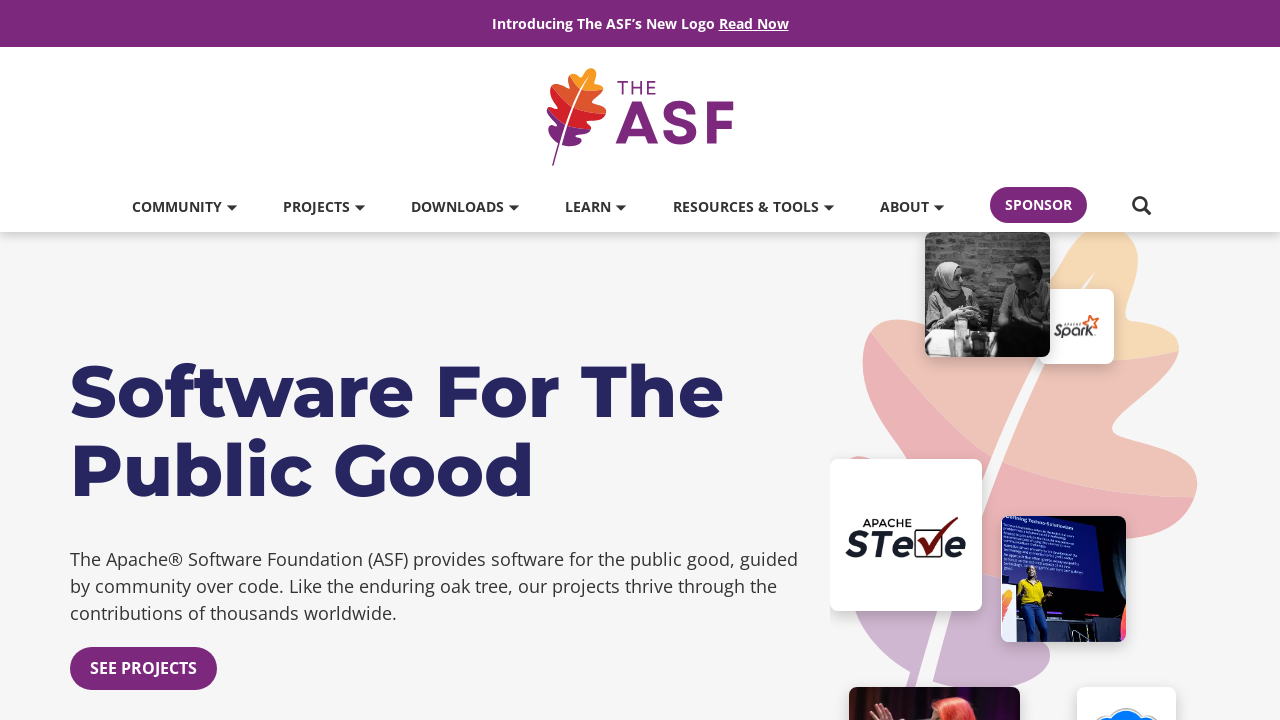

Navigated to Apache.org website
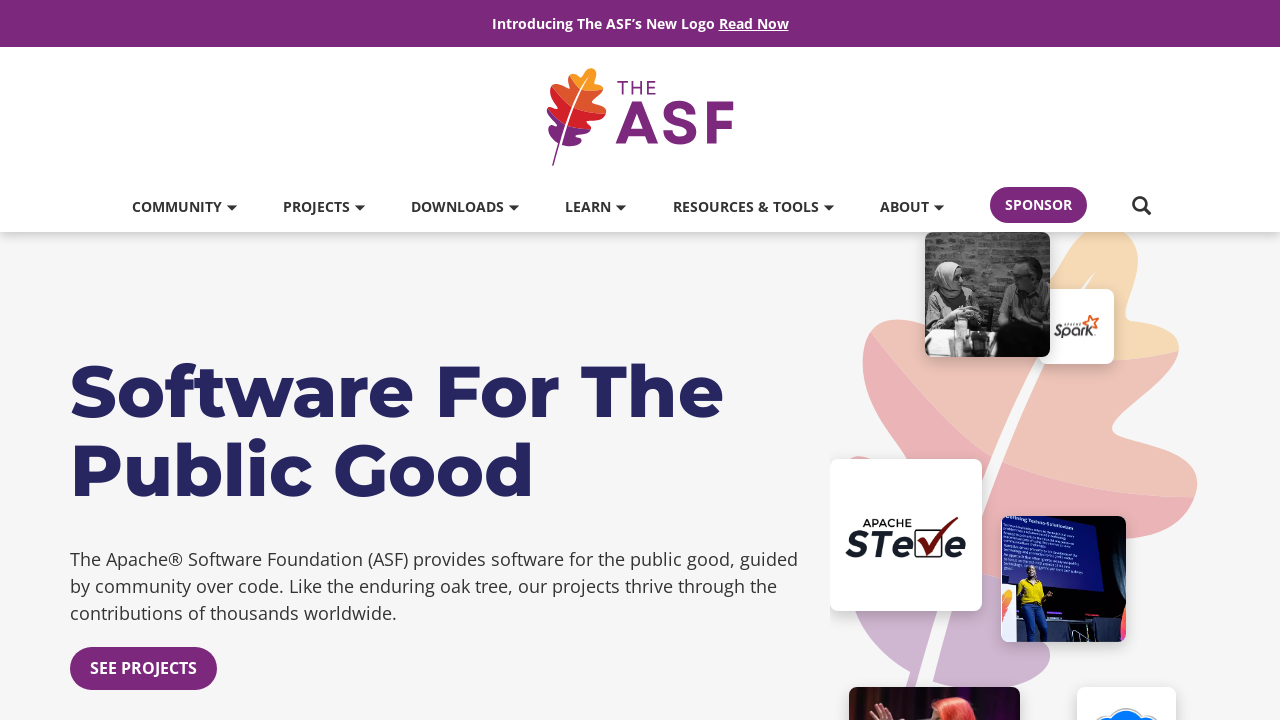

Retrieved window bounds information: {'x': 0, 'y': 0, 'width': 1280, 'height': 720}
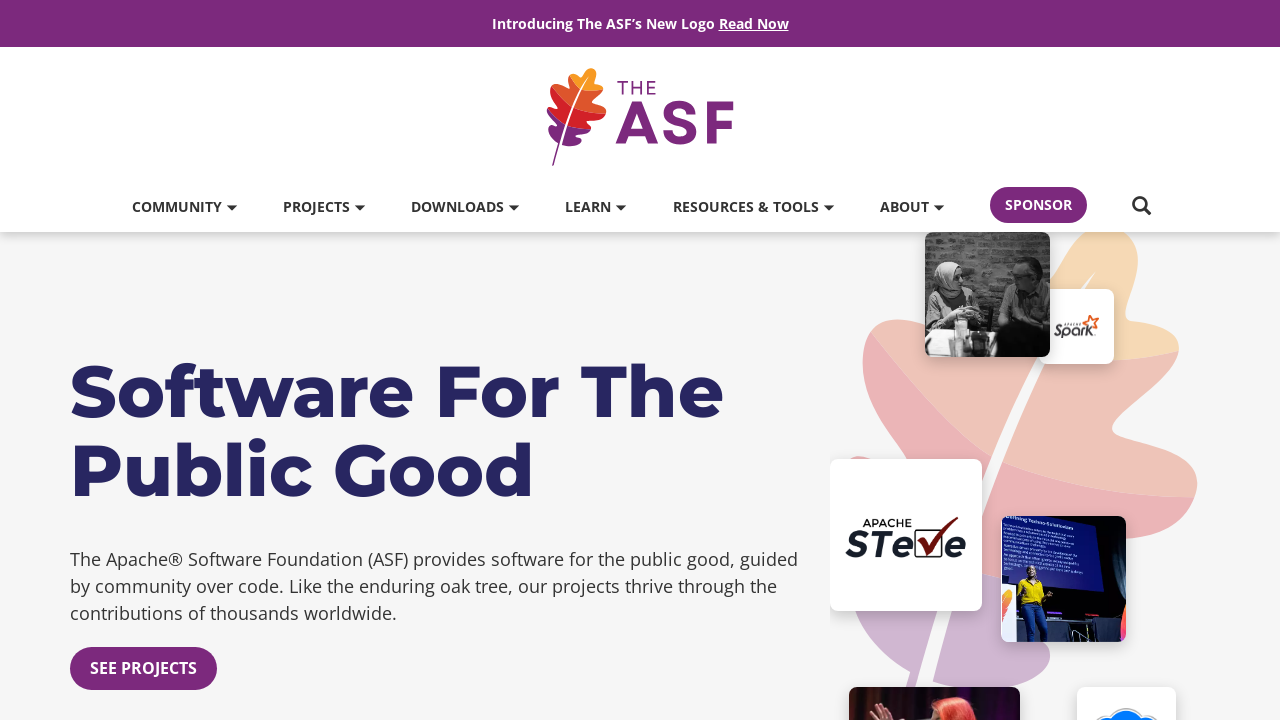

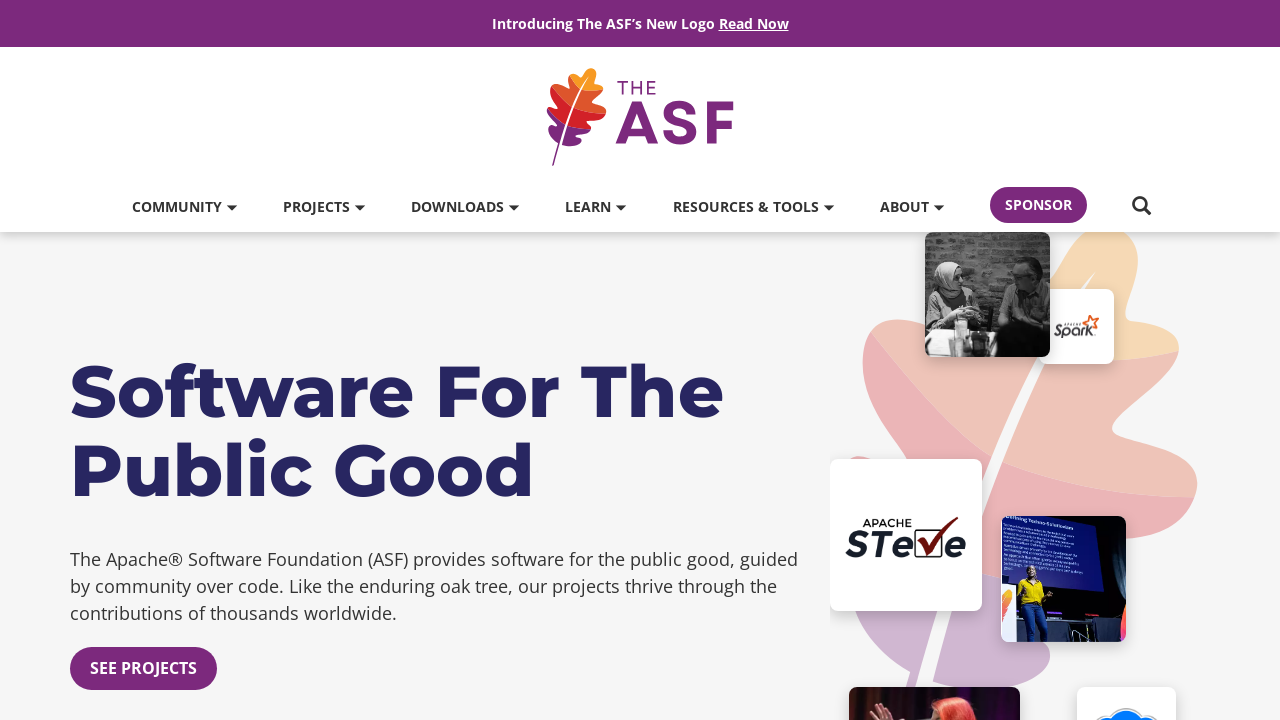